Tests validation error when both username and password are empty

Starting URL: https://sakshingp.github.io/assignment/login.html

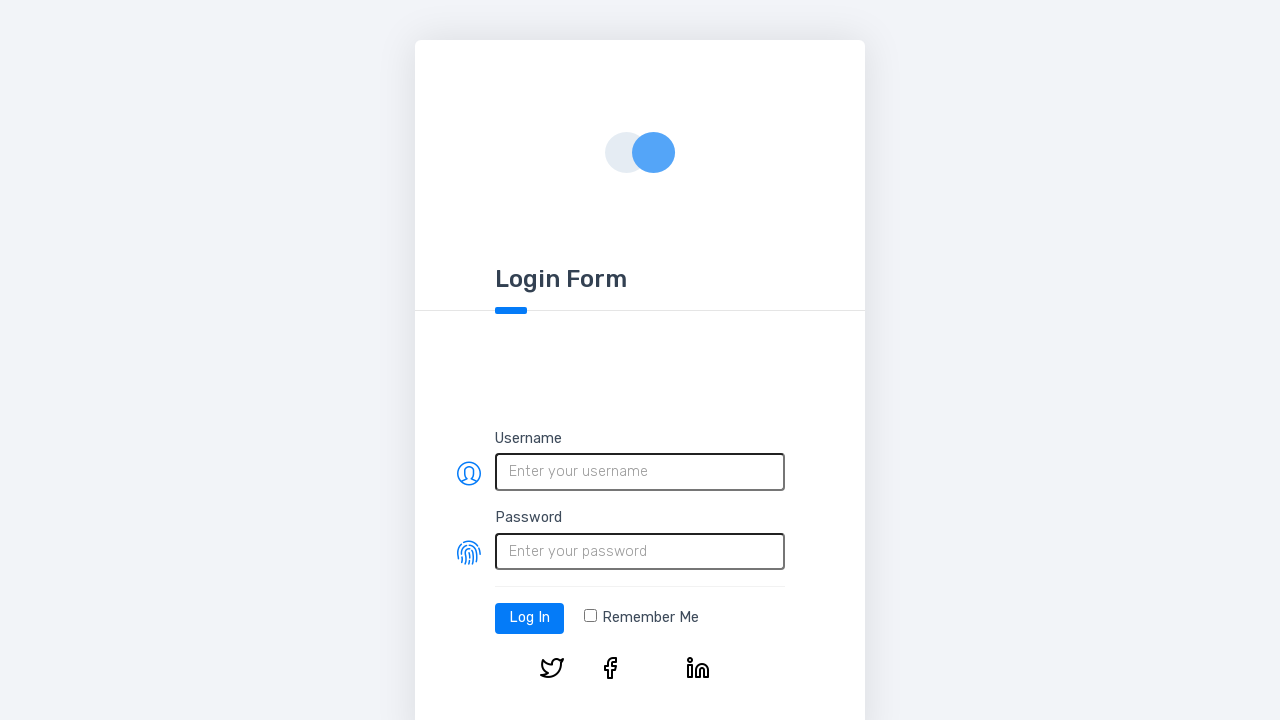

Navigated to login page
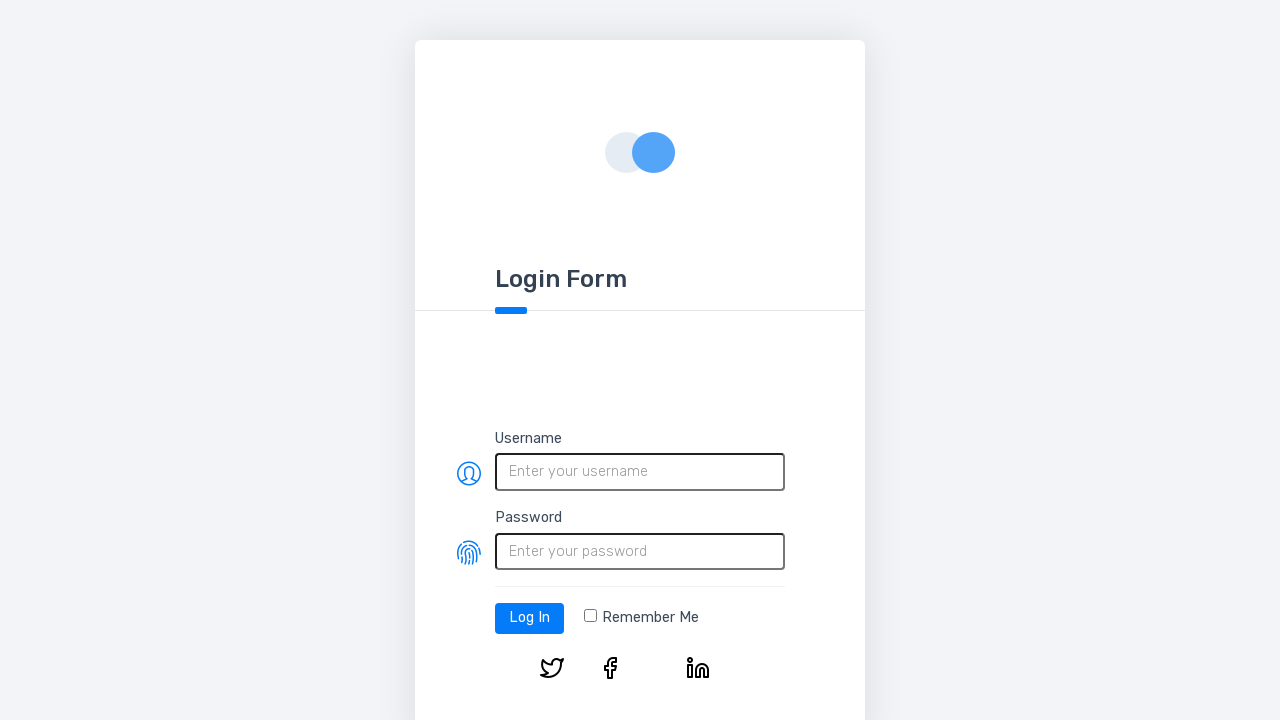

Left username field empty on #username
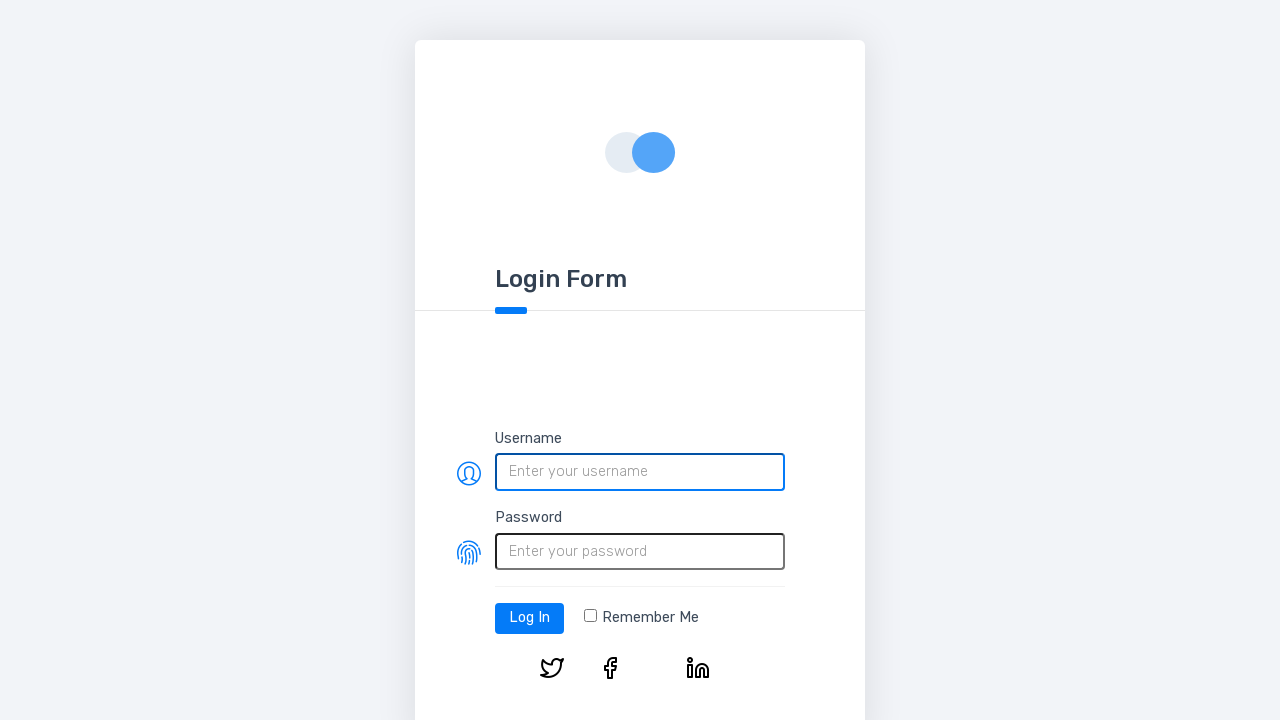

Left password field empty on #password
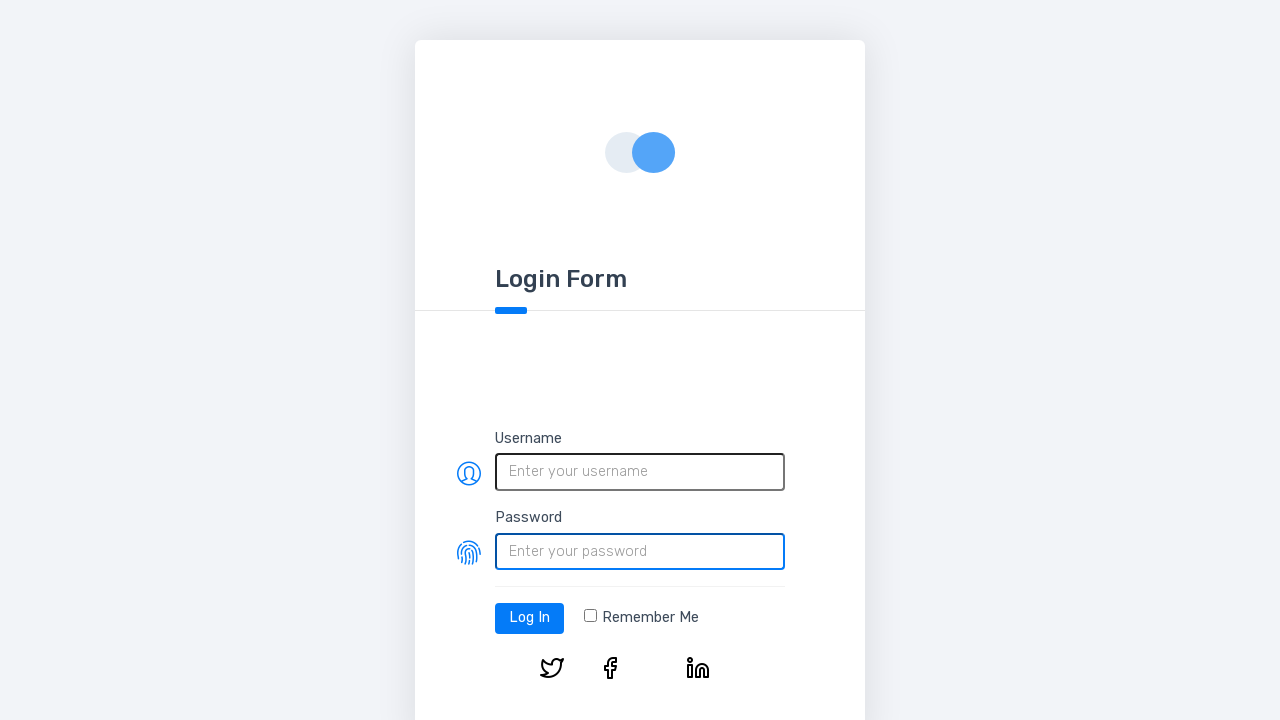

Clicked login button at (530, 618) on #log-in
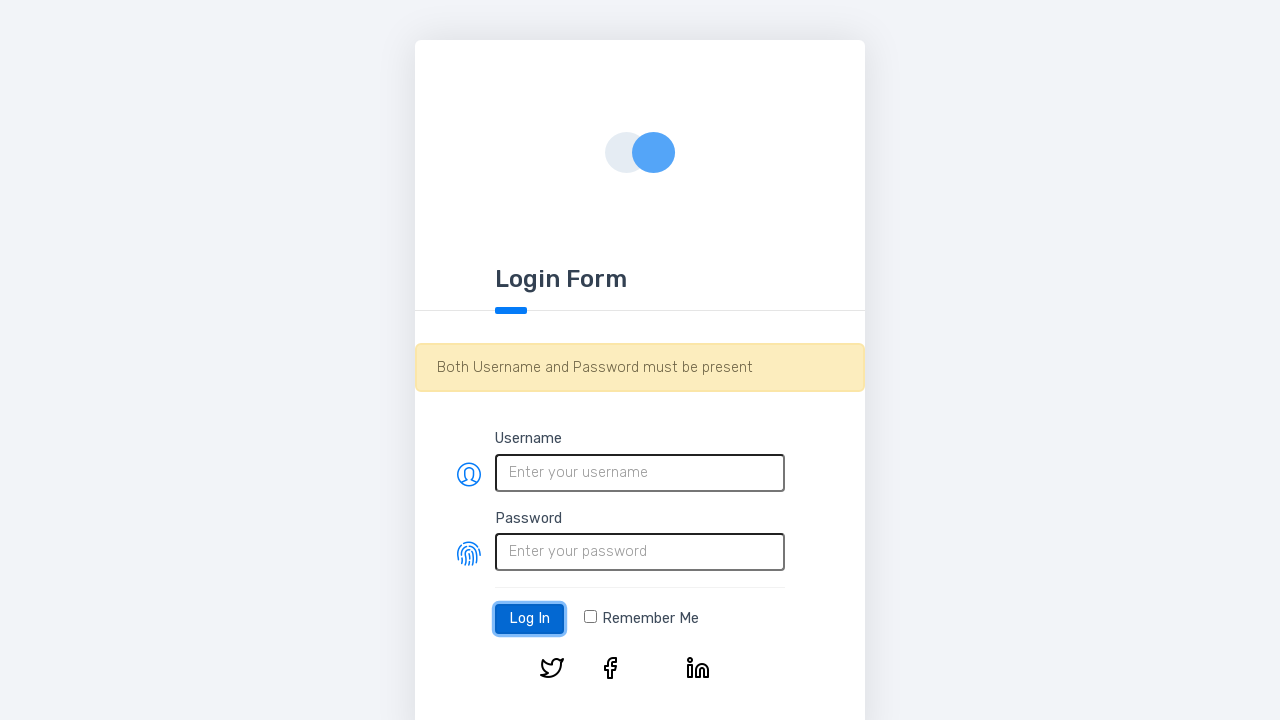

Validation error message appeared: 'Both Username and Password must be present'
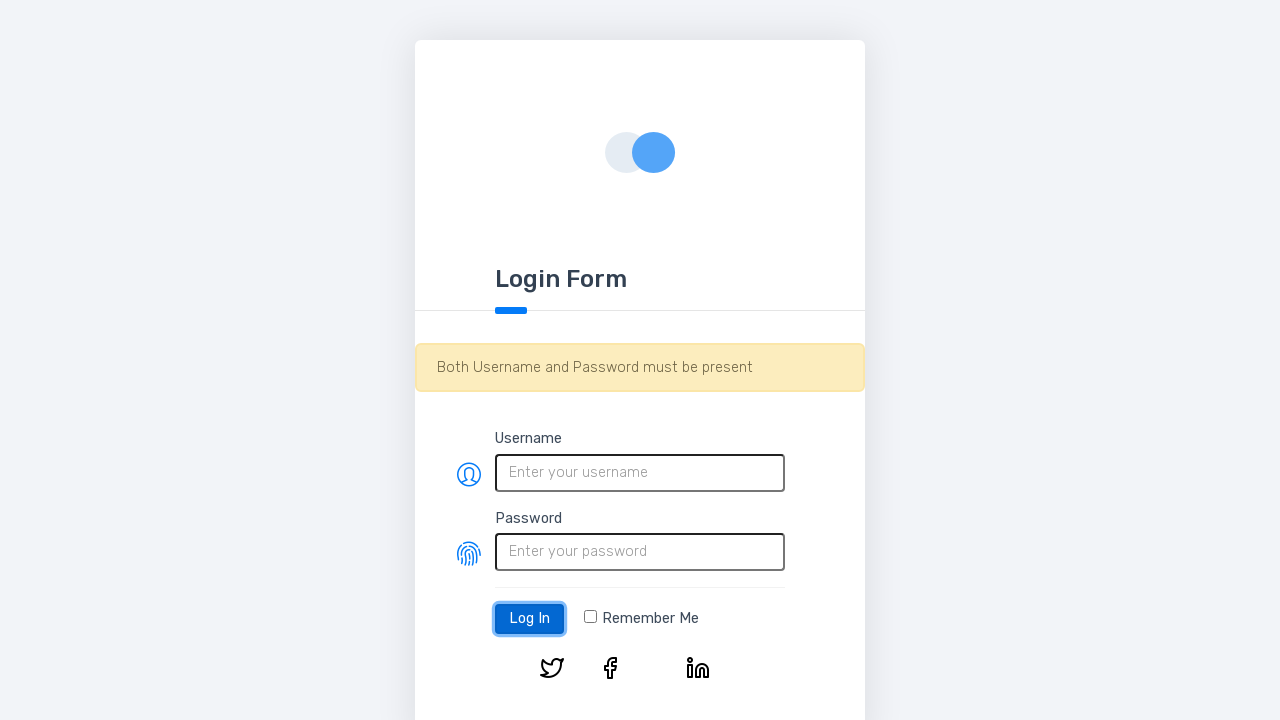

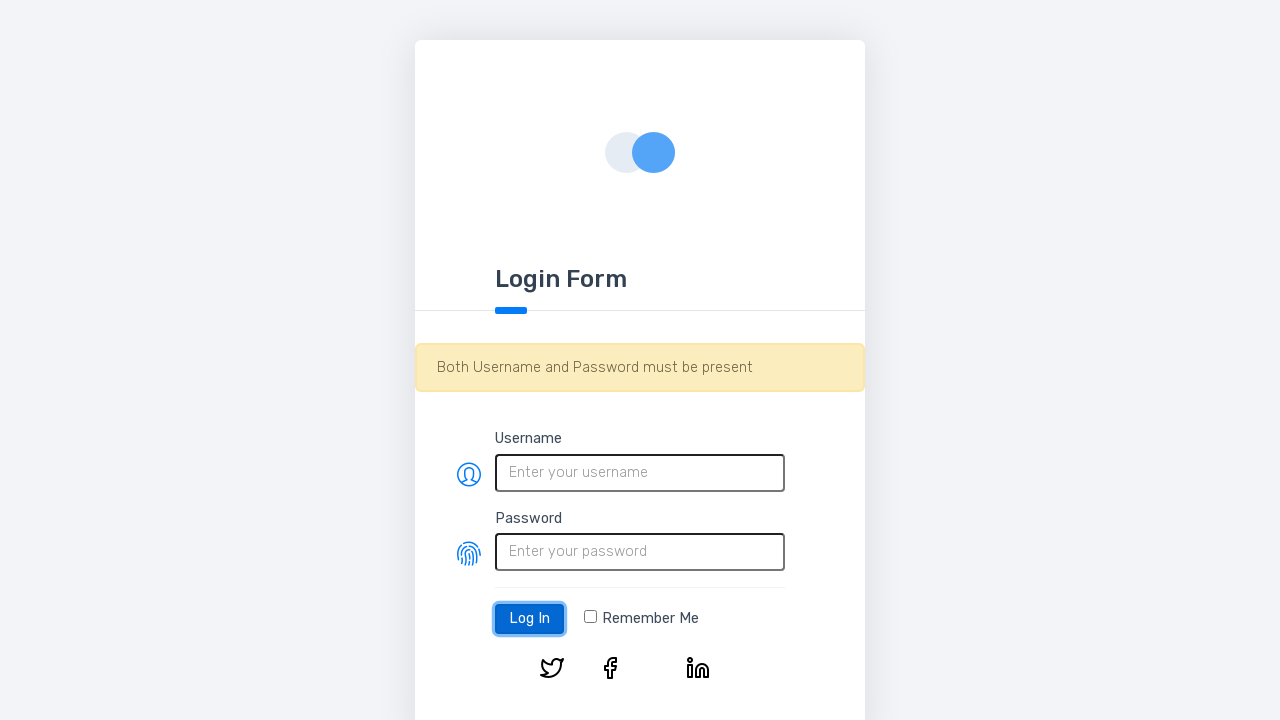